Tests various form controls on a travel booking page including checkboxes, radio buttons, calendar visibility, and auto-suggest dropdown functionality

Starting URL: https://rahulshettyacademy.com/dropdownsPractise

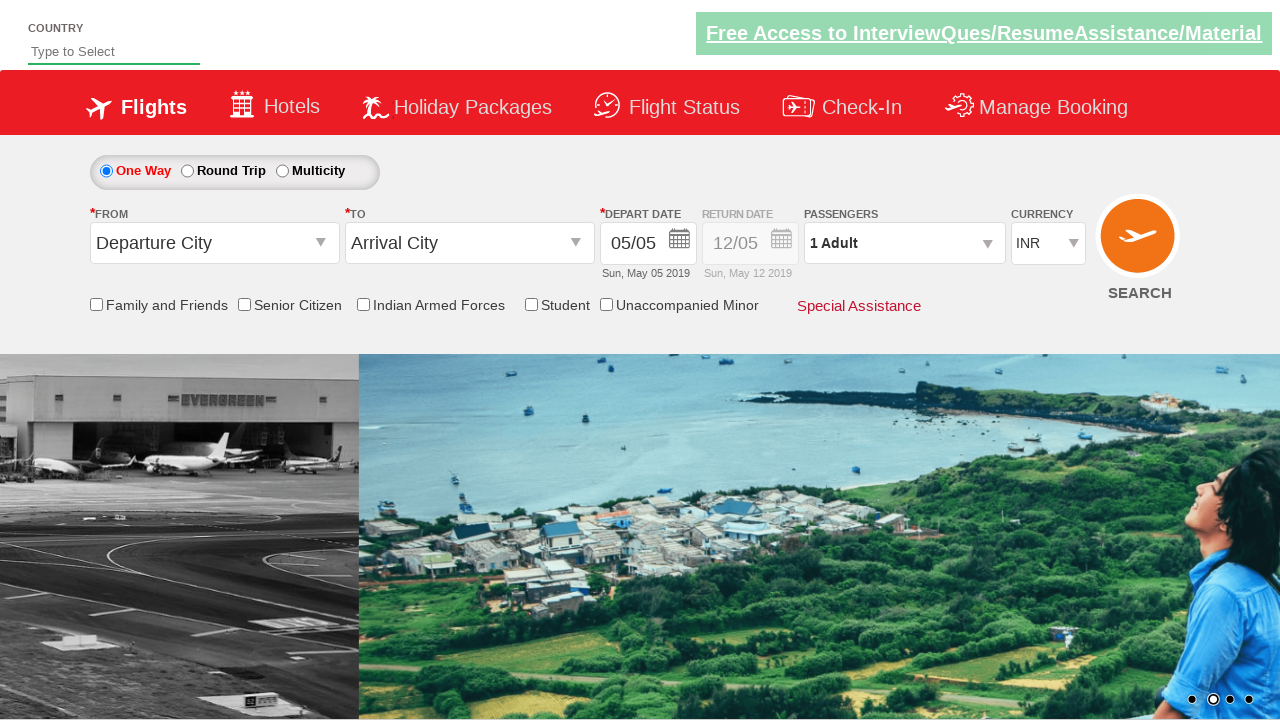

Counted checkboxes on the page
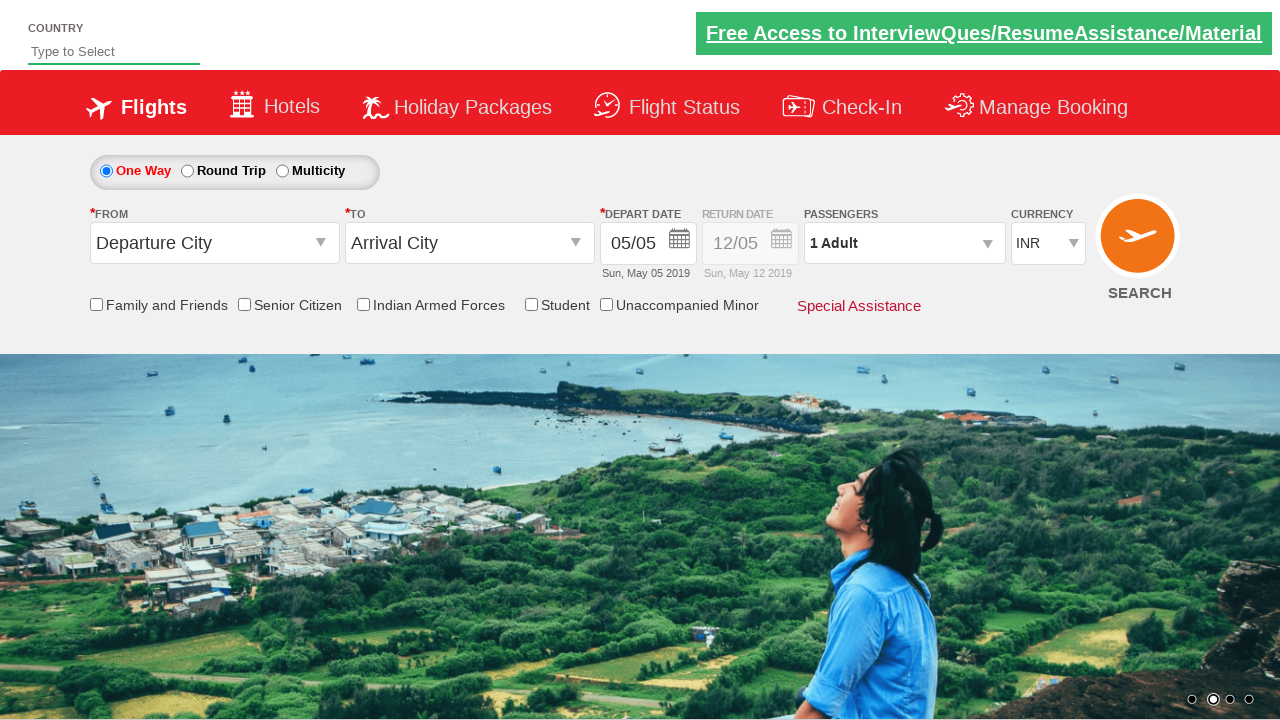

Verified Senior Citizen checkbox is not selected initially
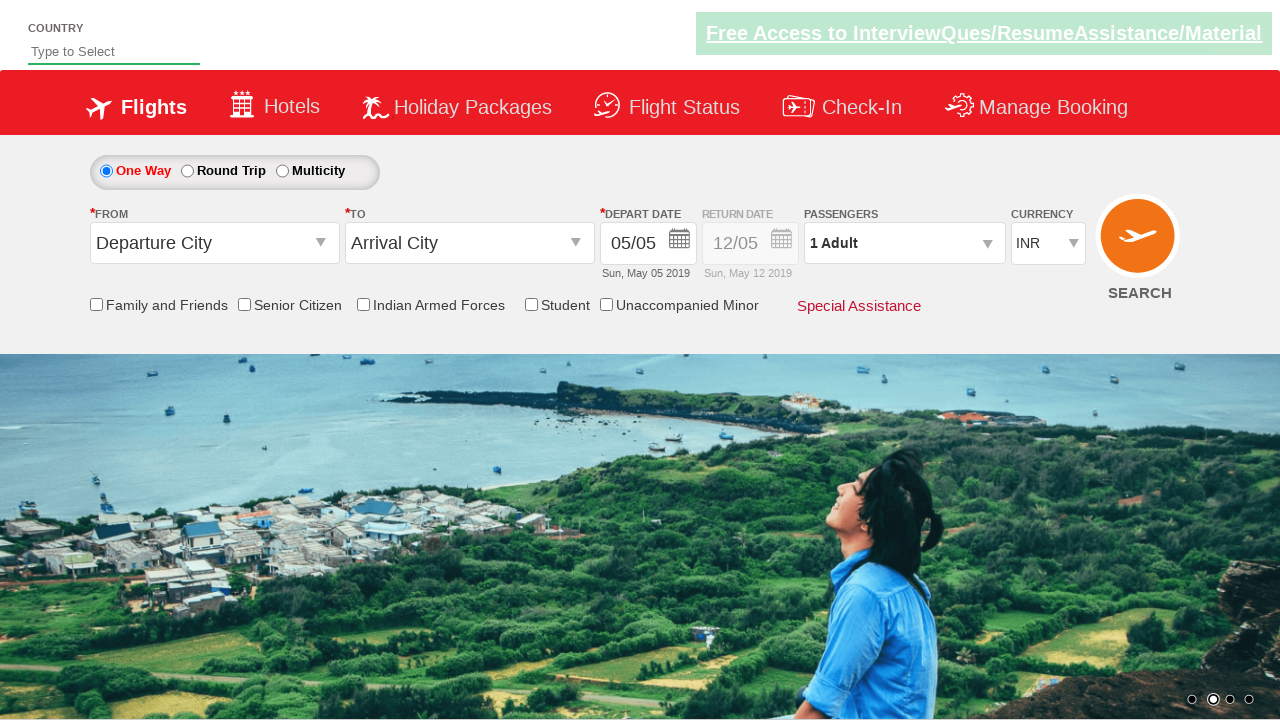

Clicked Senior Citizen checkbox at (244, 304) on input[id*='SeniorCitizenDiscount']
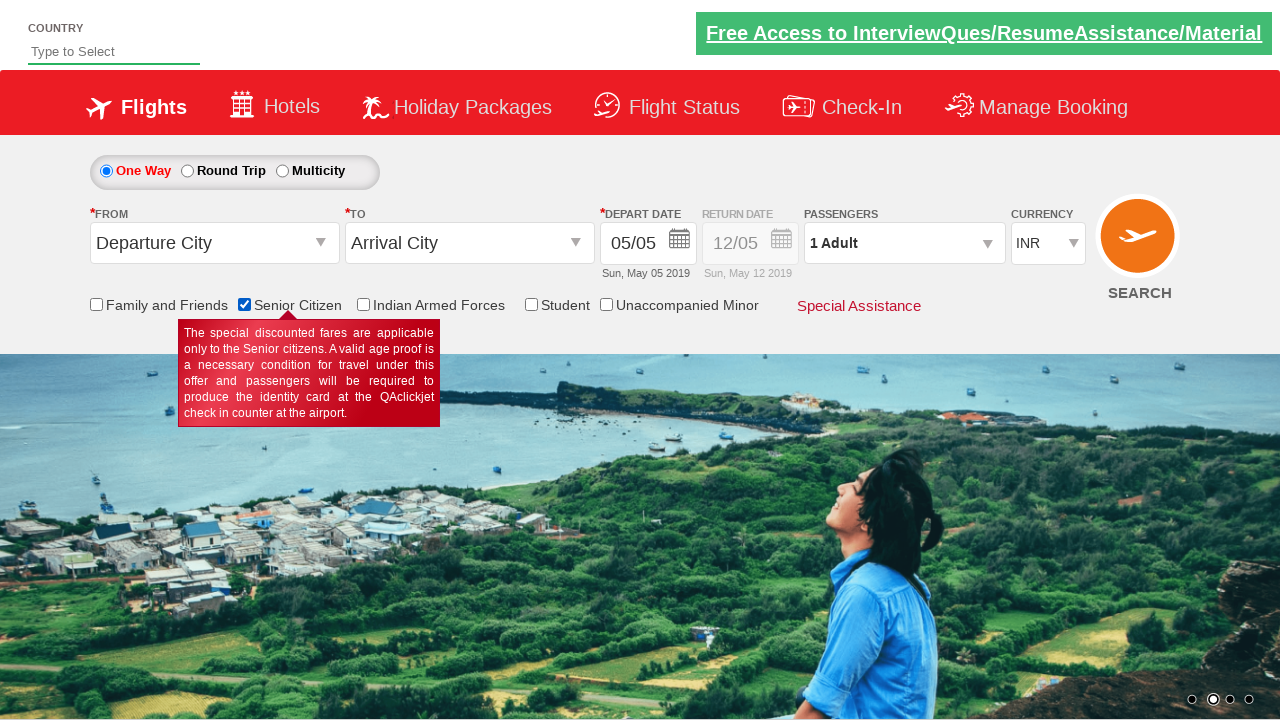

Verified Senior Citizen checkbox is now checked
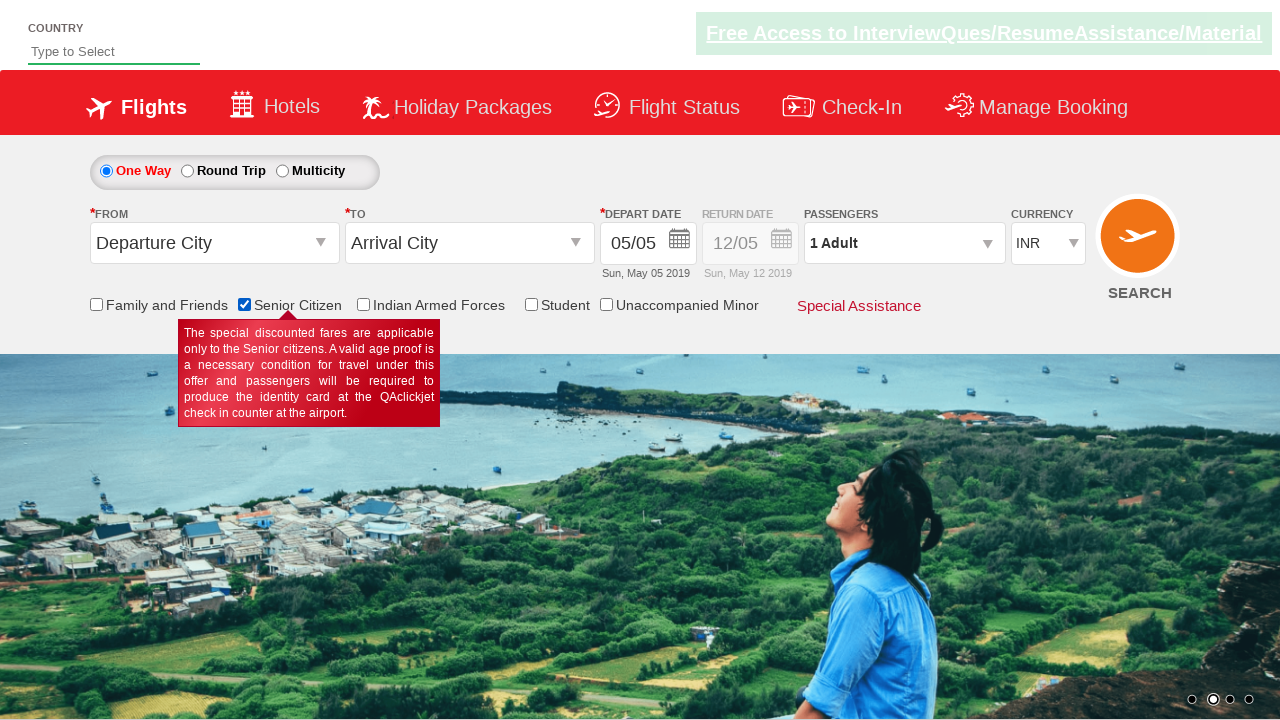

Clicked Round Trip radio button at (187, 171) on input[id='ctl00_mainContent_rbtnl_Trip_1']
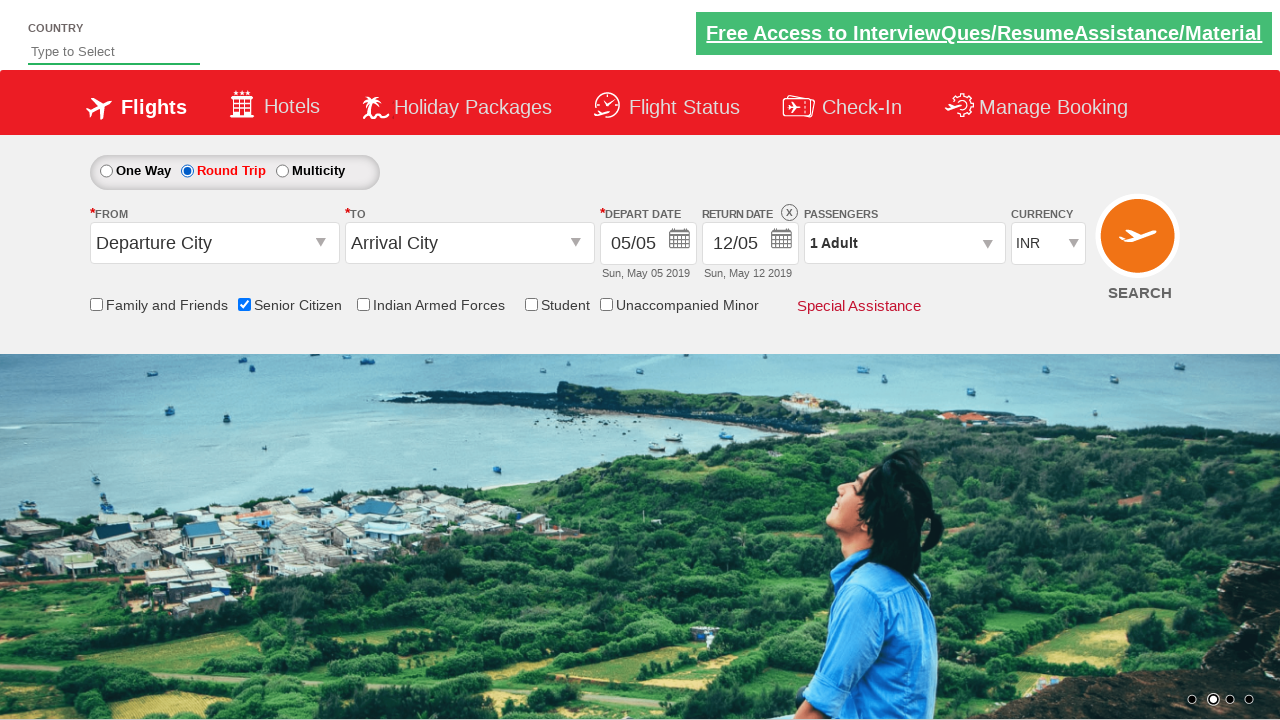

Verified Round Trip radio button is checked
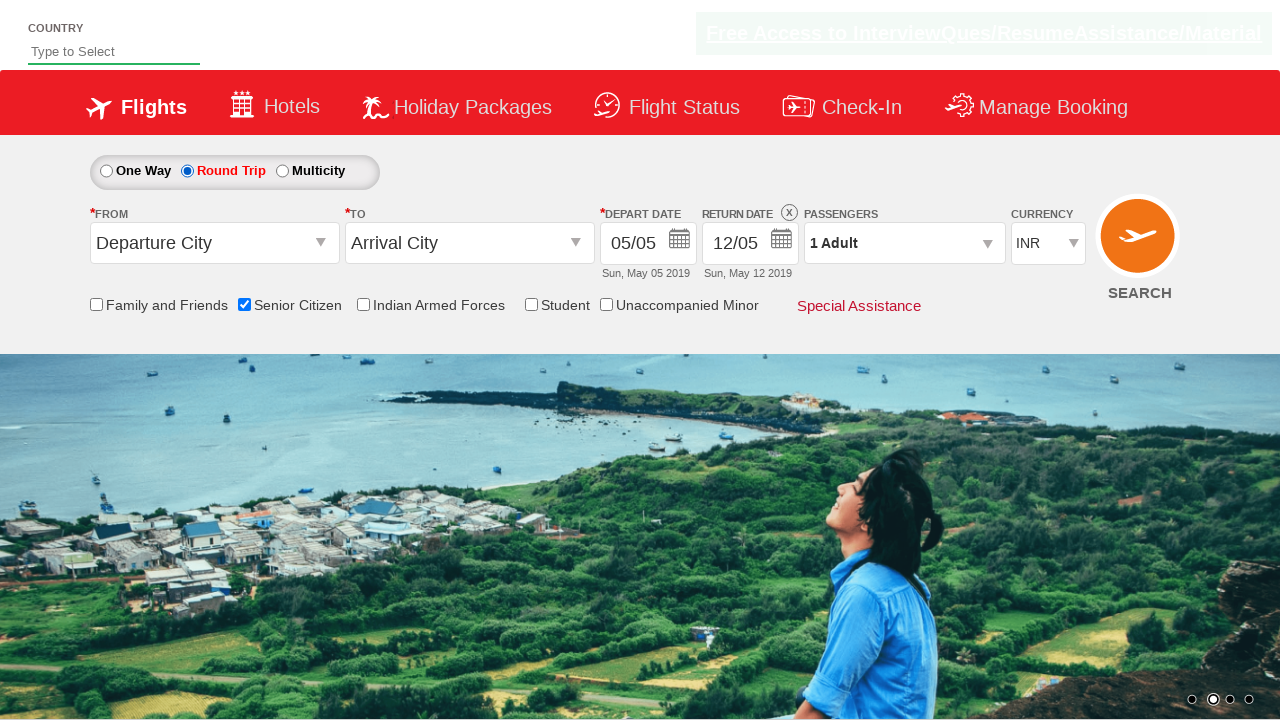

Retrieved style attribute of return date calendar
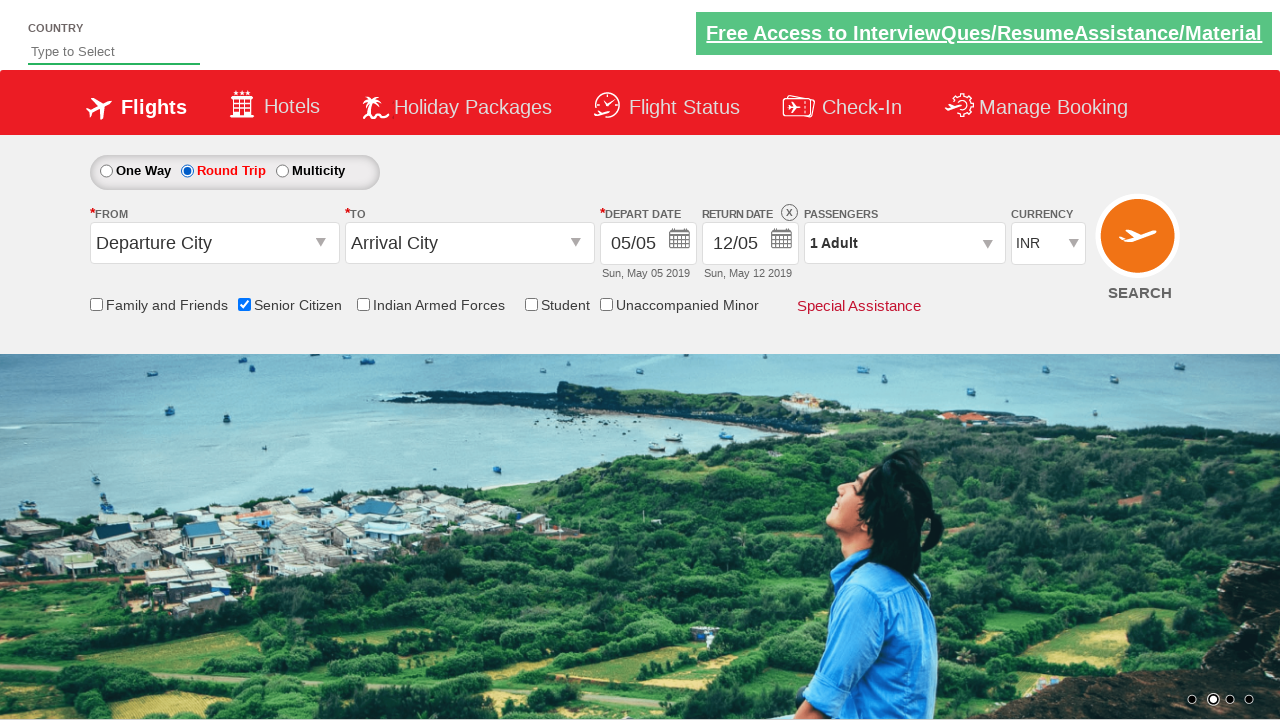

Confirmed return date calendar is enabled
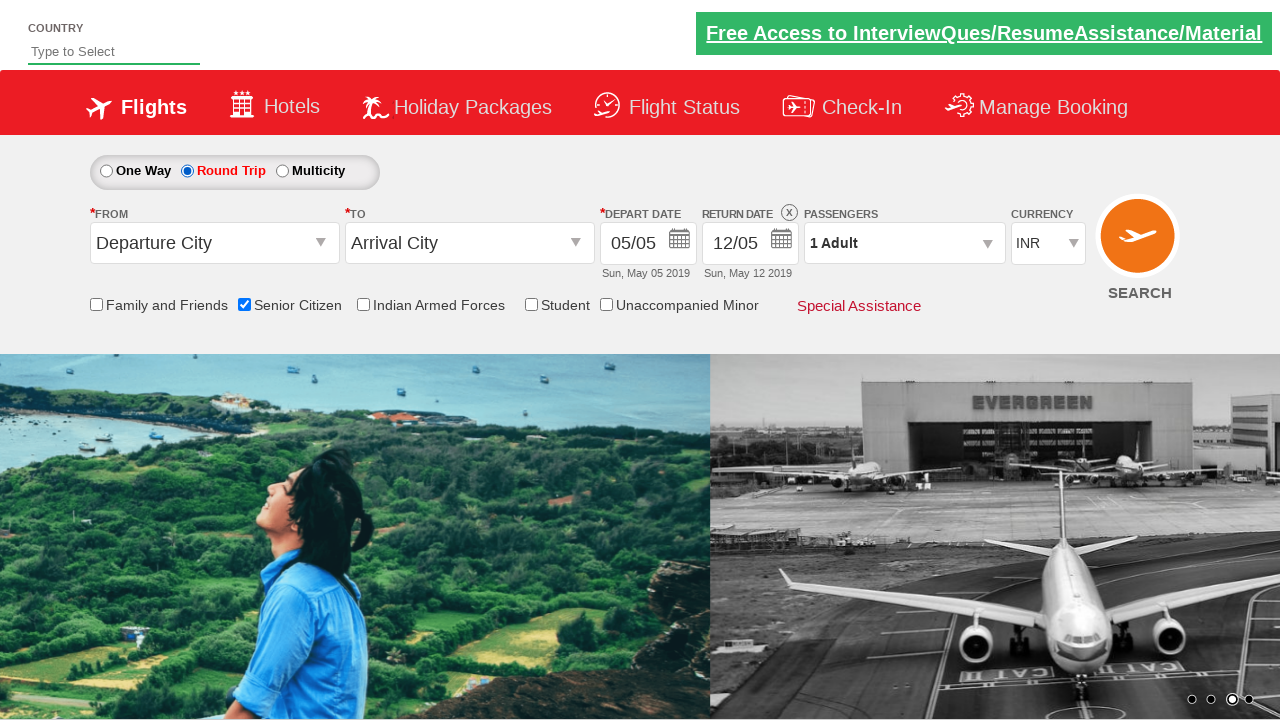

Filled auto-suggest field with 'Ind' on #autosuggest
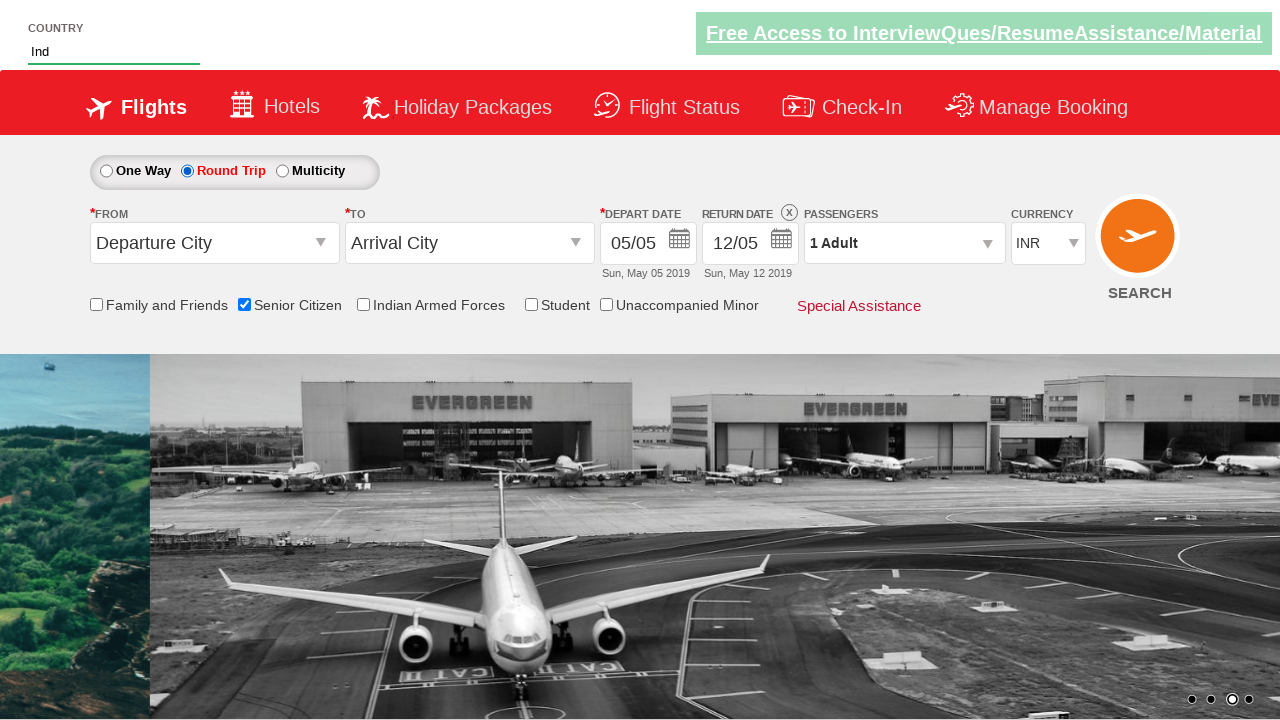

Waited for auto-suggest dropdown options to become visible
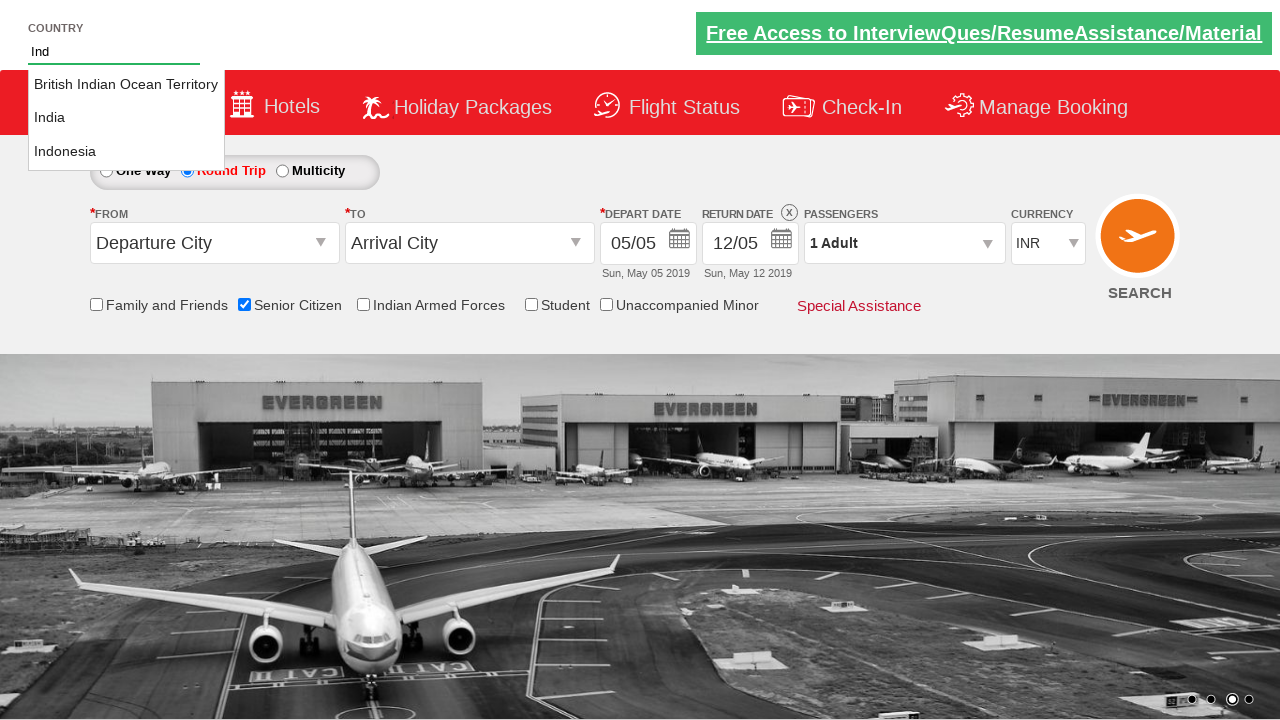

Retrieved all auto-suggest dropdown options
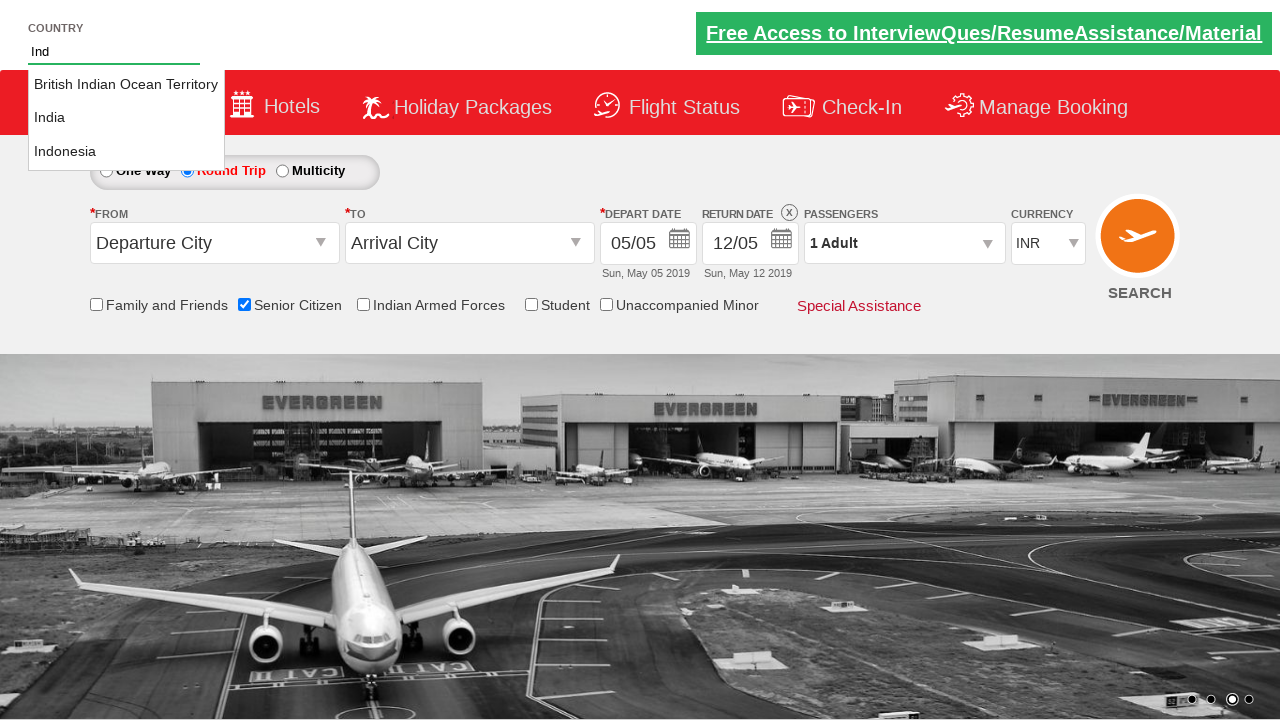

Selected 'India' from auto-suggest dropdown at (126, 118) on li[class='ui-menu-item'] a >> nth=1
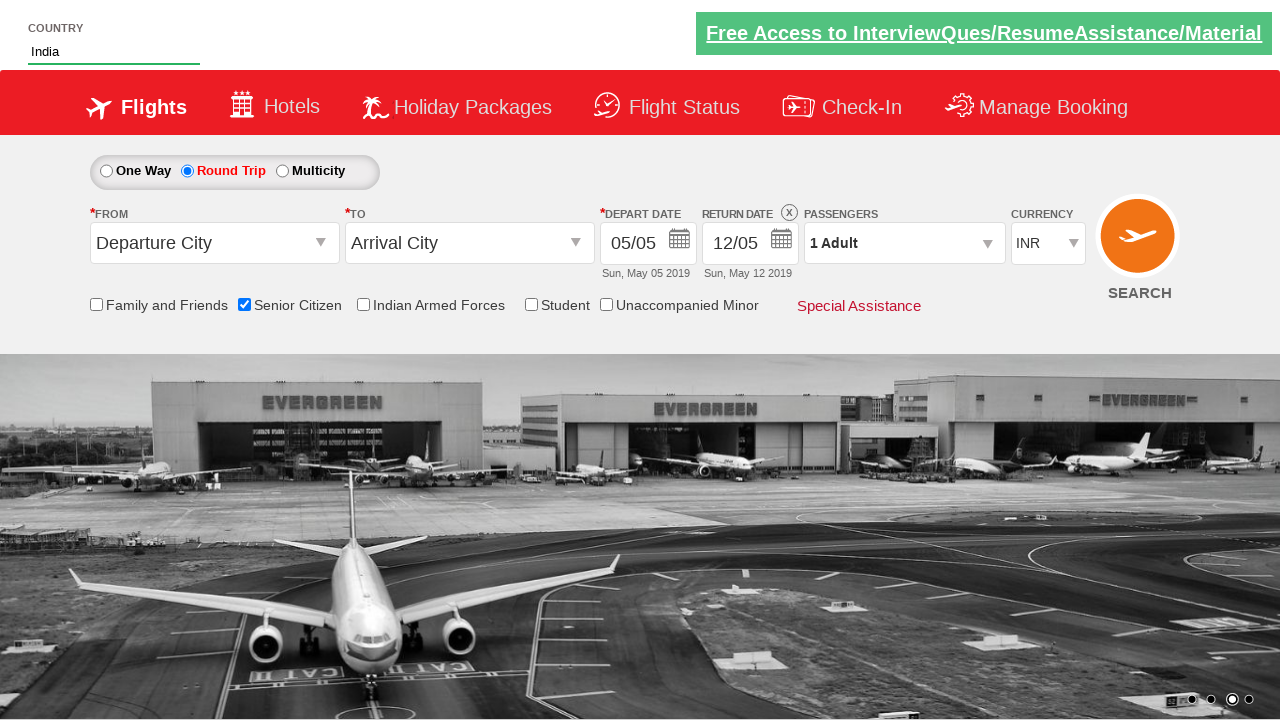

Clicked on departure date field to open calendar at (648, 244) on #ctl00_mainContent_view_date1
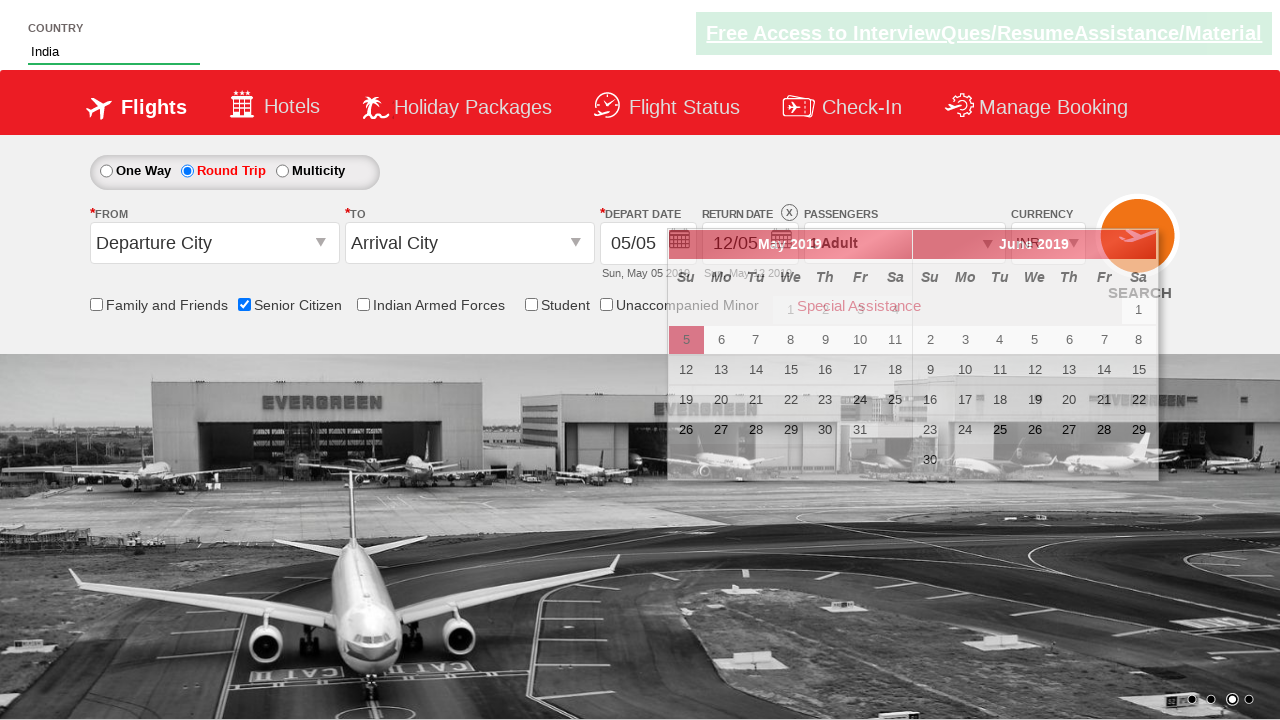

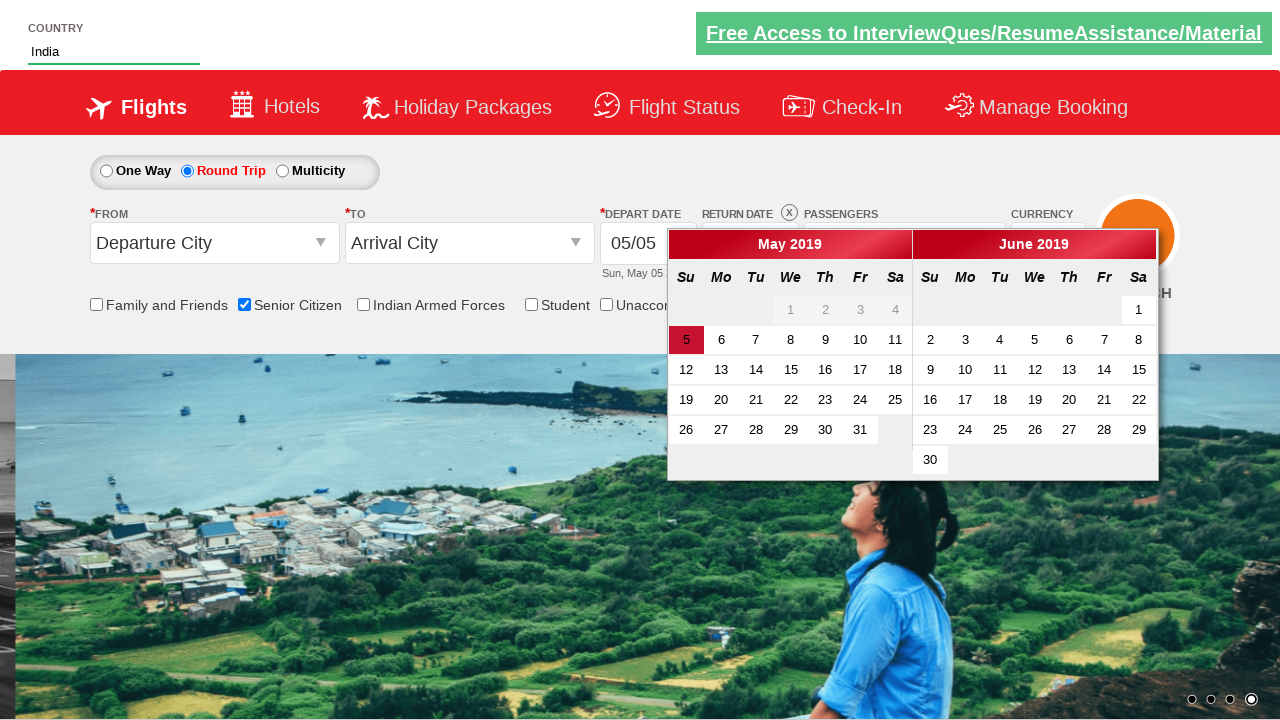